Tests drag and drop functionality on jQueryUI demo page by dragging an element and dropping it onto a target element

Starting URL: https://jqueryui.com/resources/demos/droppable/default.html

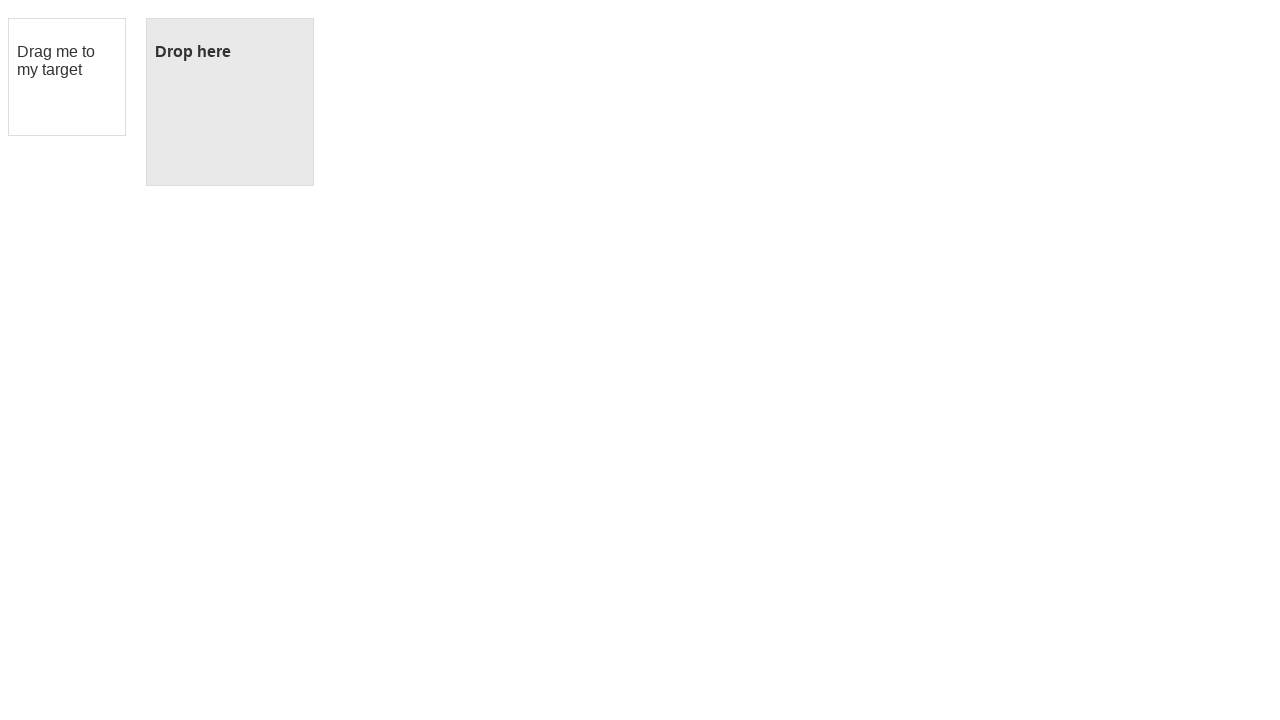

Waited for draggable element to be visible
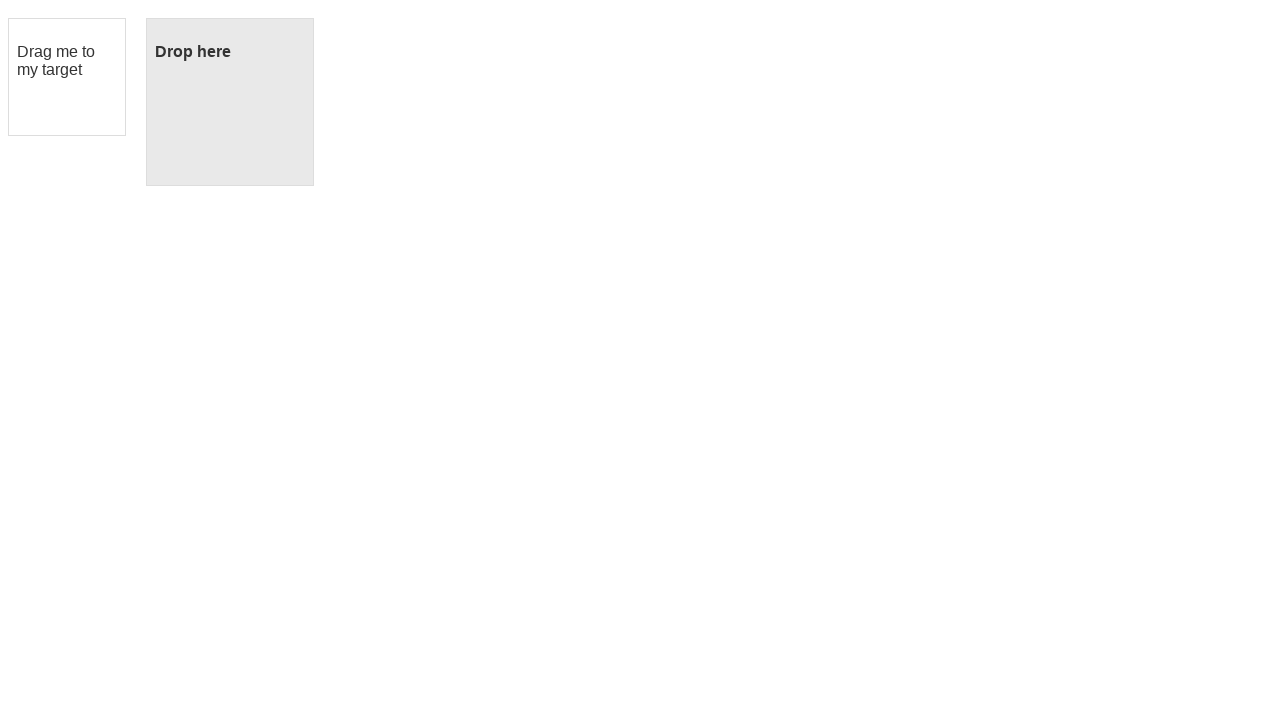

Waited for droppable element to be visible
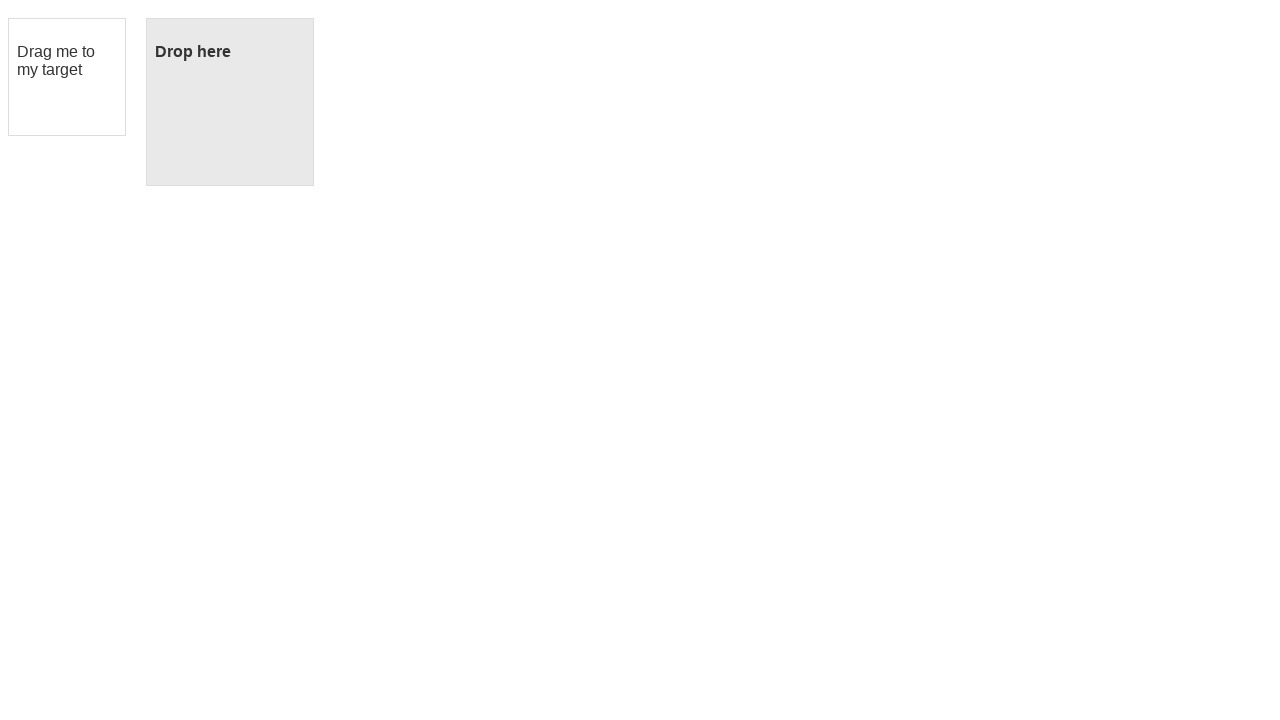

Dragged element to droppable target and dropped it at (230, 102)
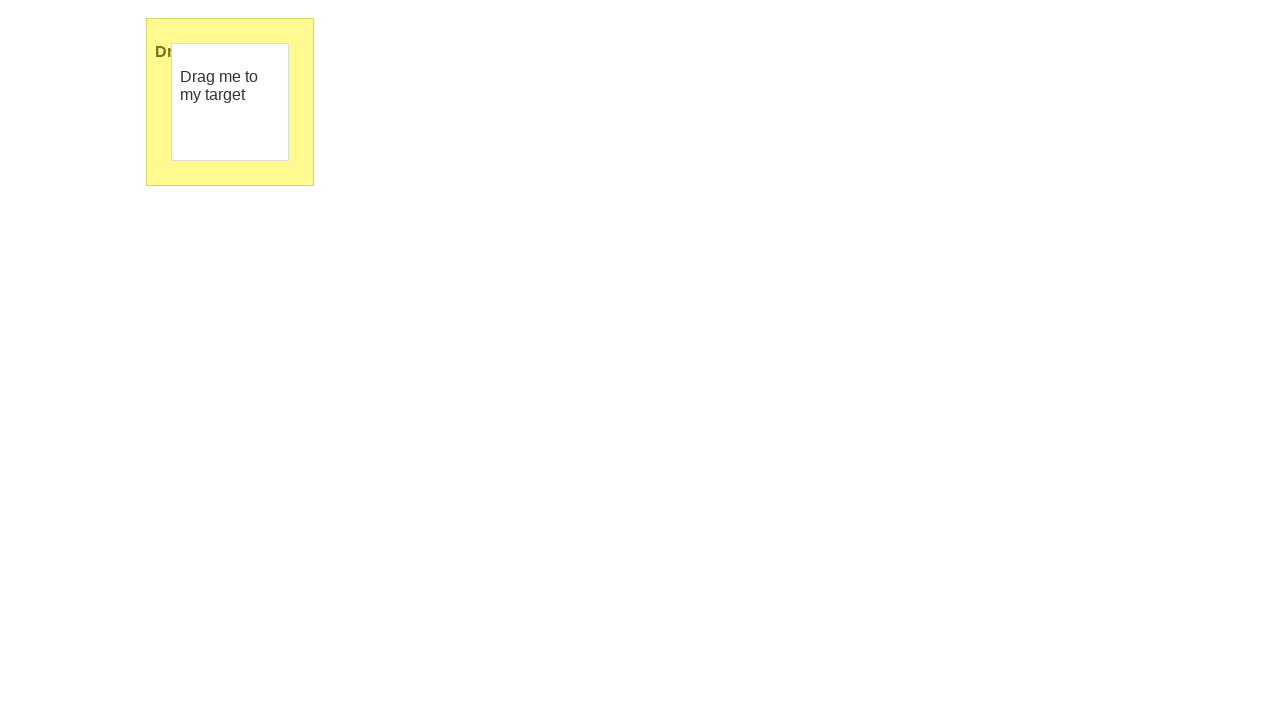

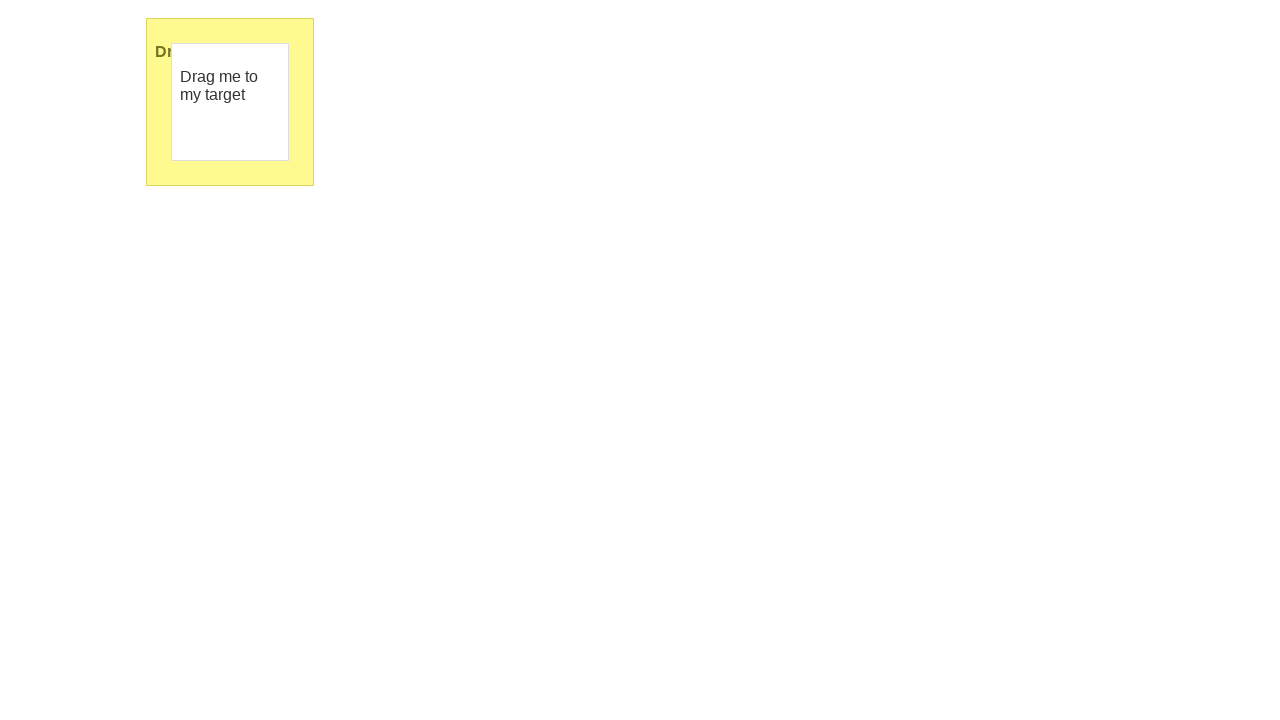